Tests multiple window handling by clicking a link that opens a new window, switching to the child window to verify its content, then switching back to the parent window to verify its content.

Starting URL: https://the-internet.herokuapp.com

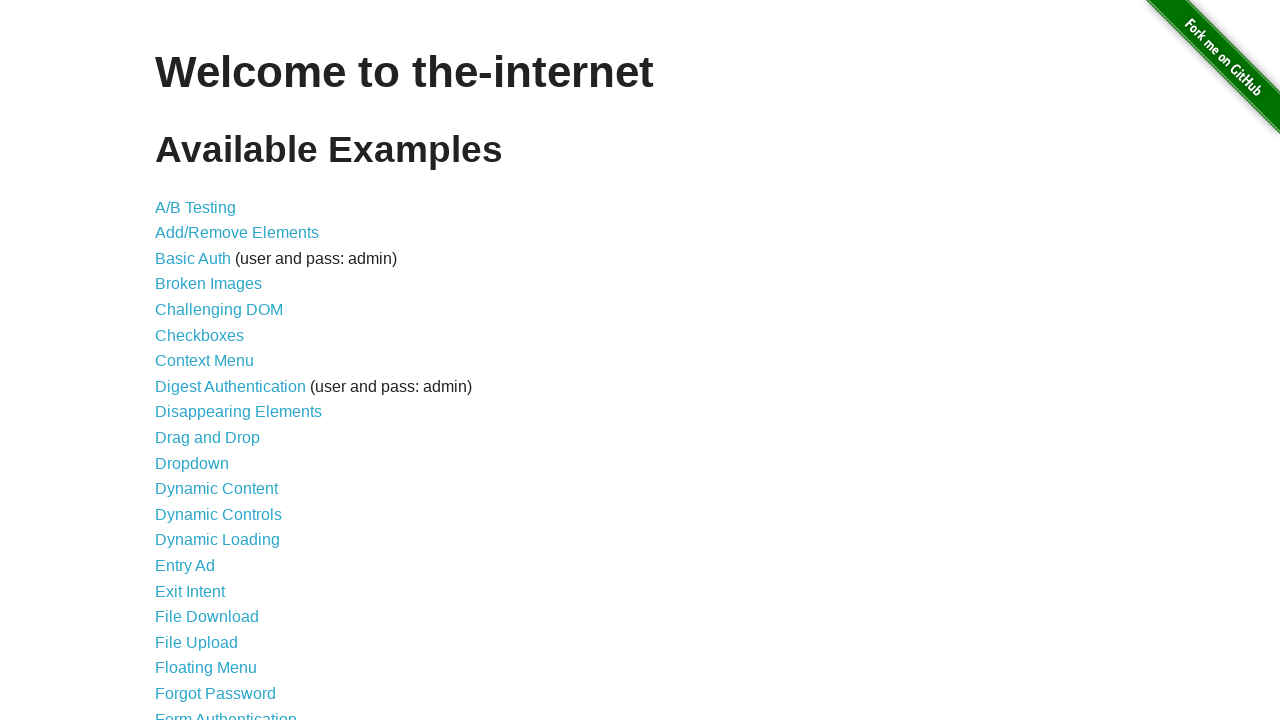

Clicked on 'Multiple Windows' link at (218, 369) on text=Multiple Windows
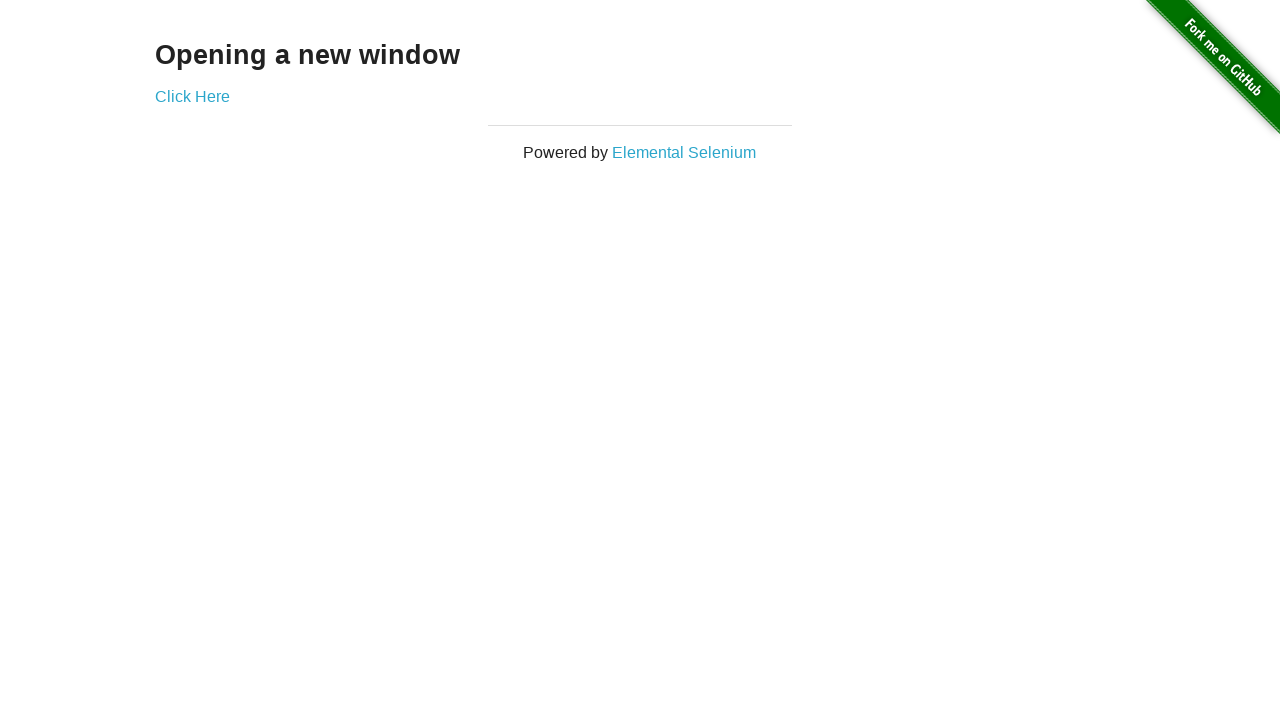

Clicked 'Click Here' link to open new window at (192, 96) on text=Click Here
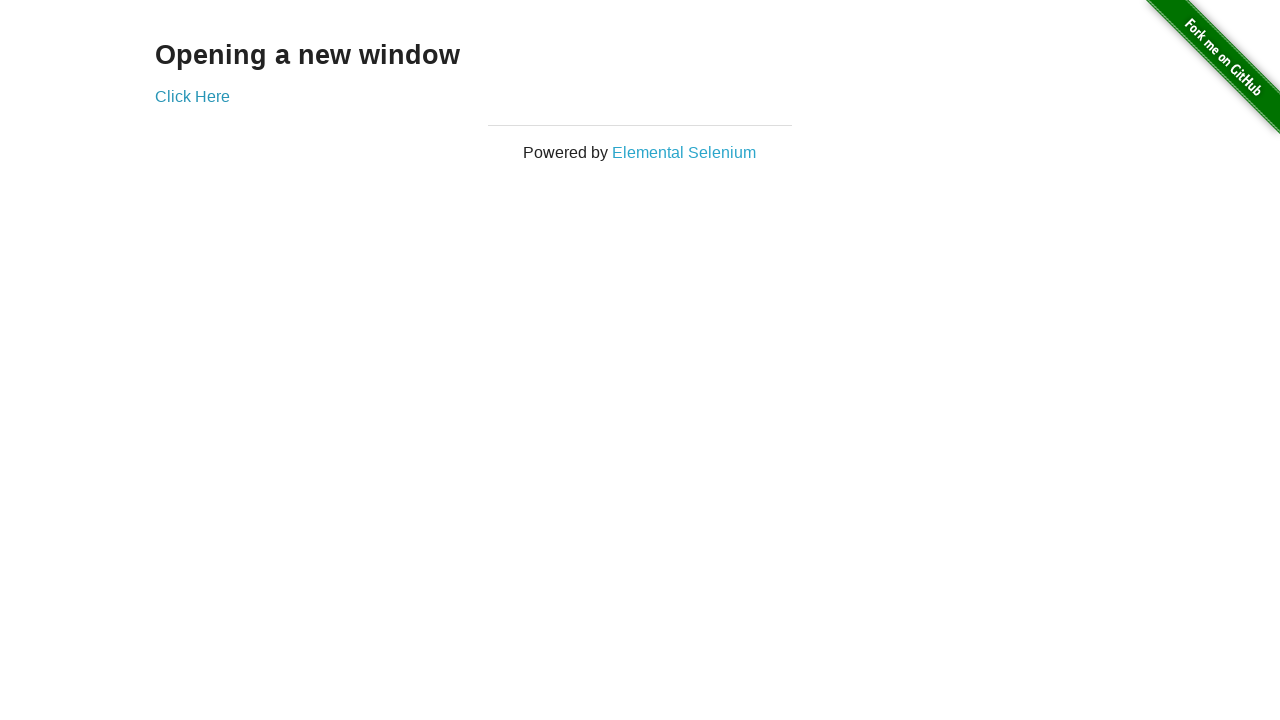

Captured child window reference
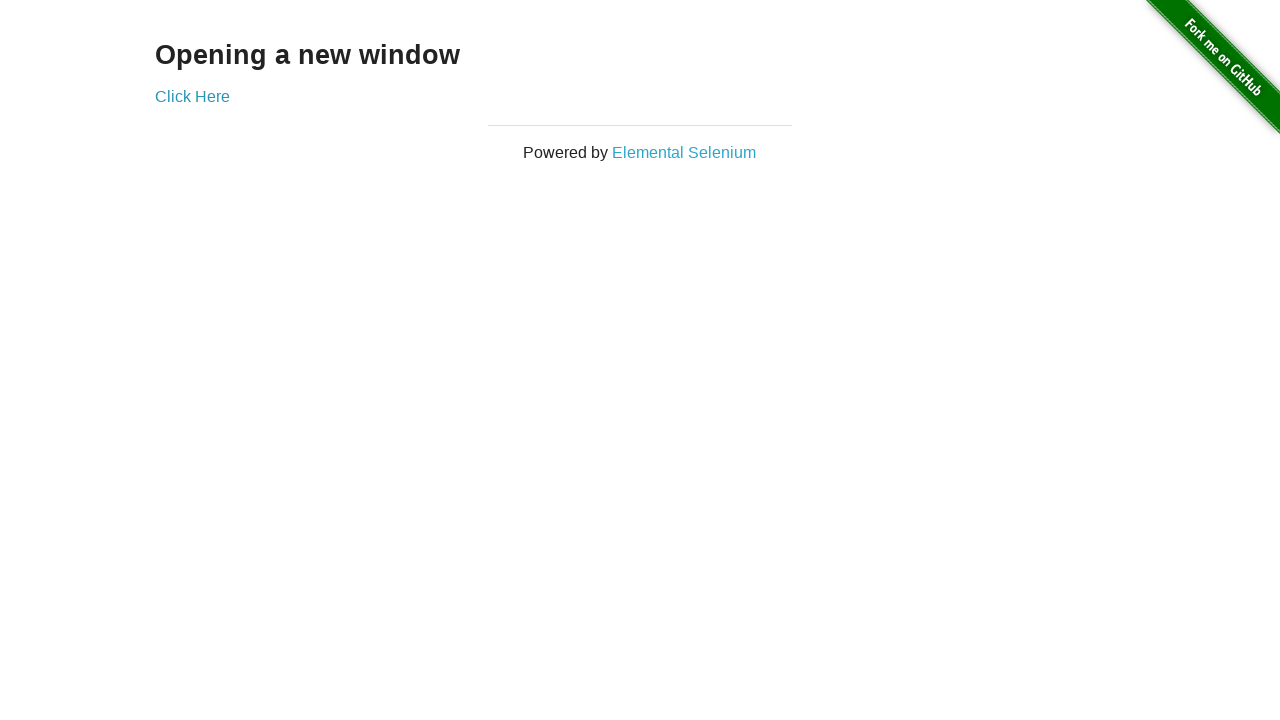

Child window content loaded - h3 element appeared
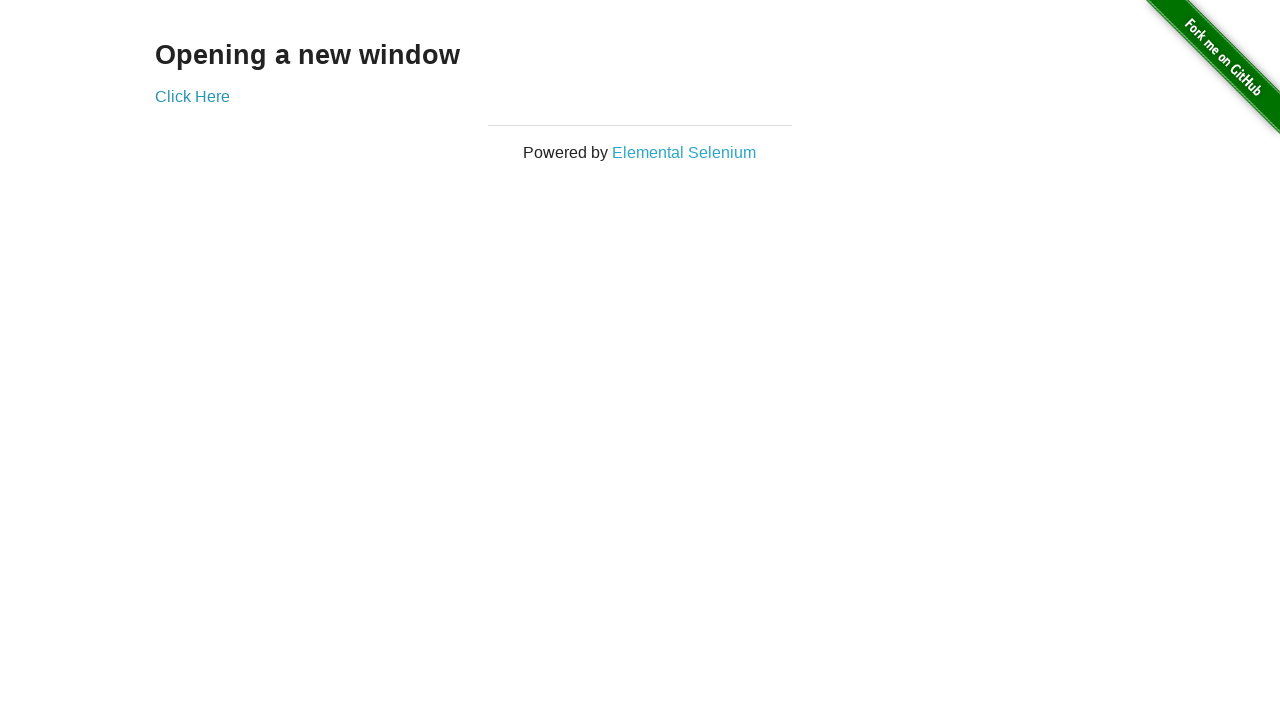

Retrieved child window text: 'New Window'
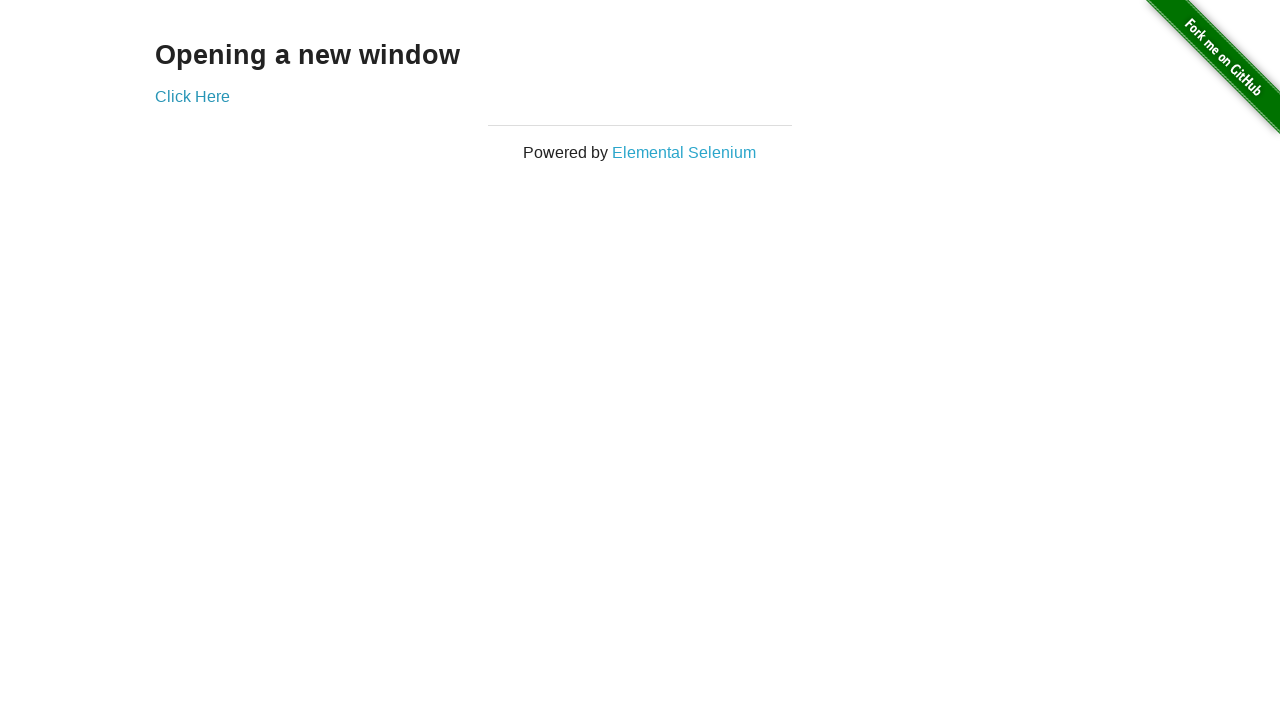

Switched back to parent window
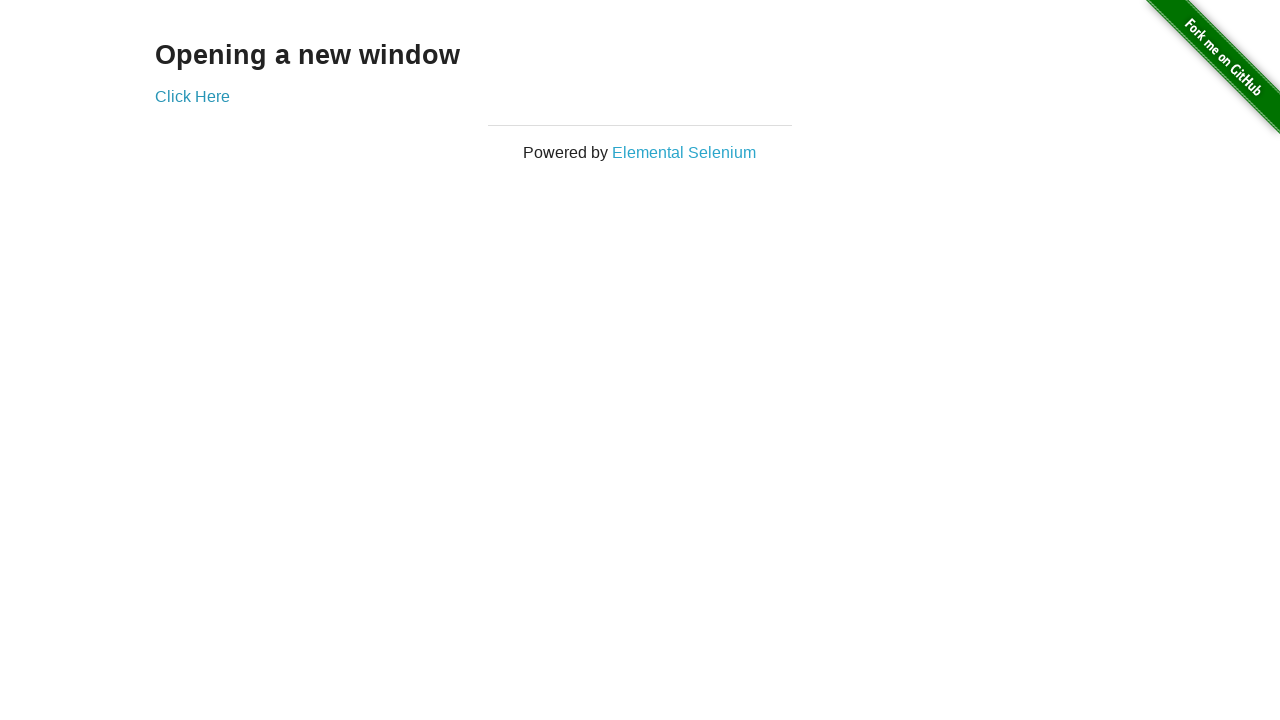

Retrieved parent window text: 'Opening a new window'
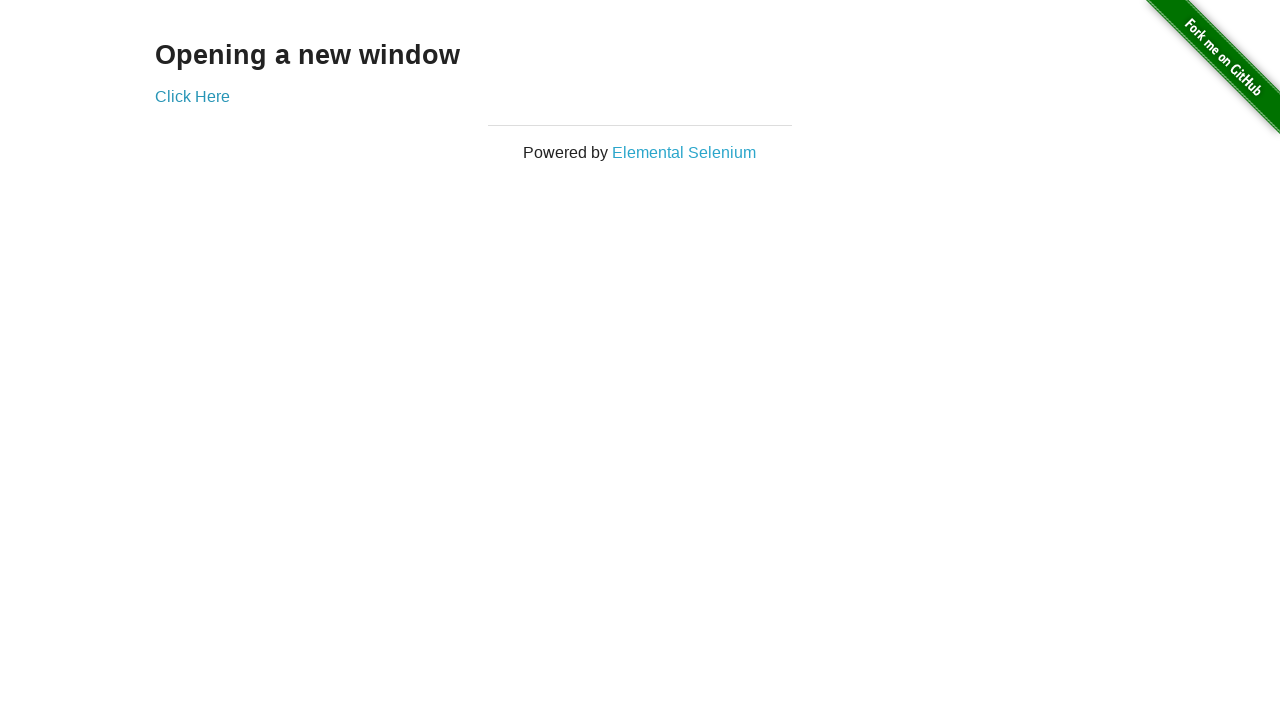

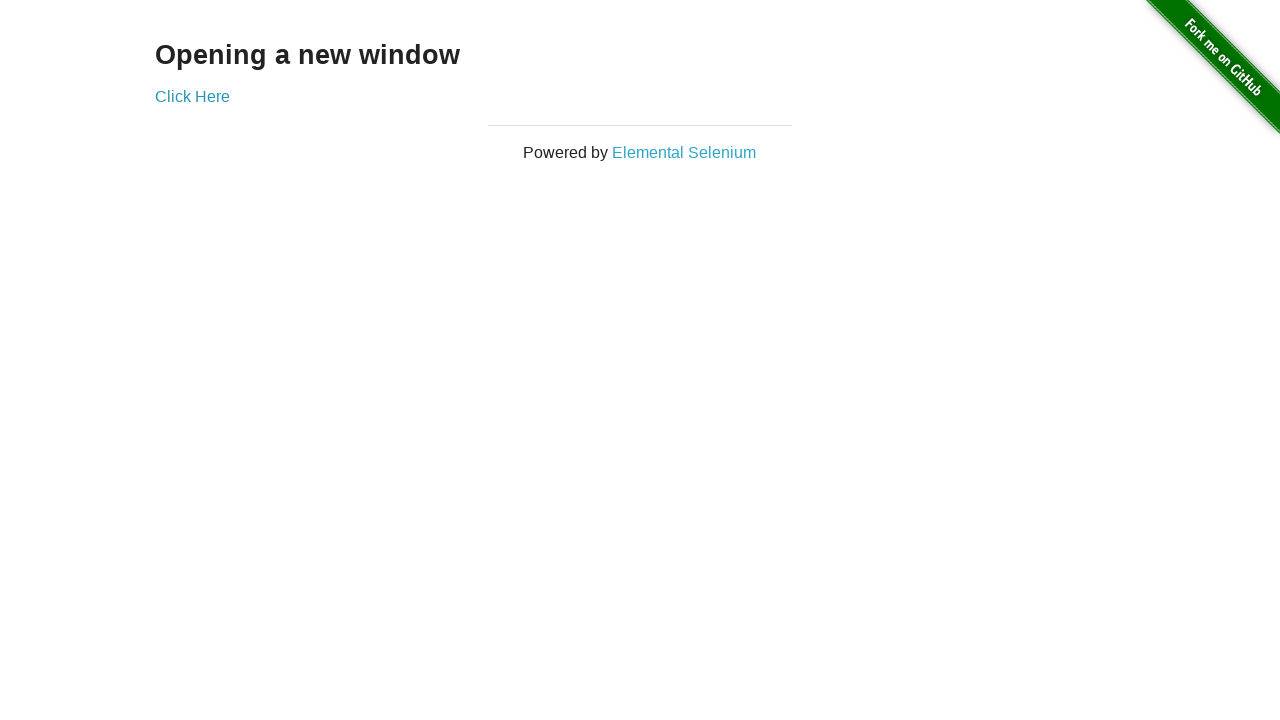